Tests a math calculation form by reading two numbers, calculating their sum, selecting the result from a dropdown, and submitting the form

Starting URL: http://suninjuly.github.io/selects2.html

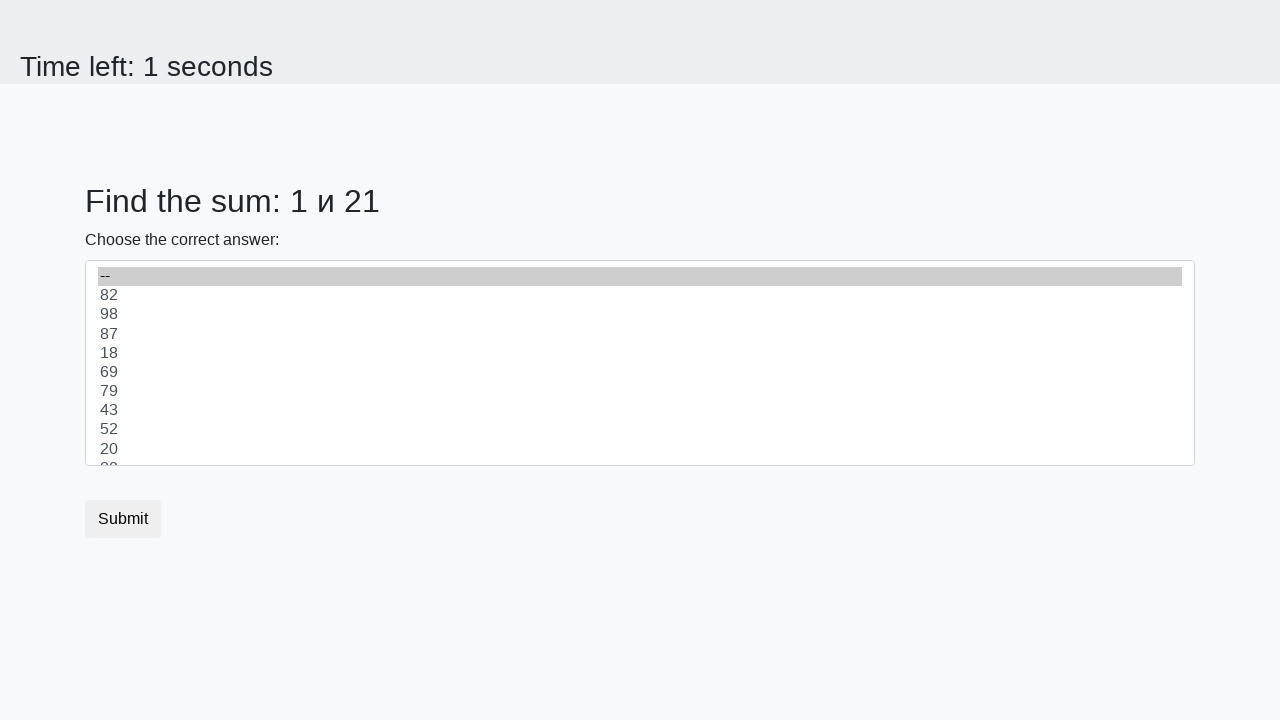

Located the first number element (#num1)
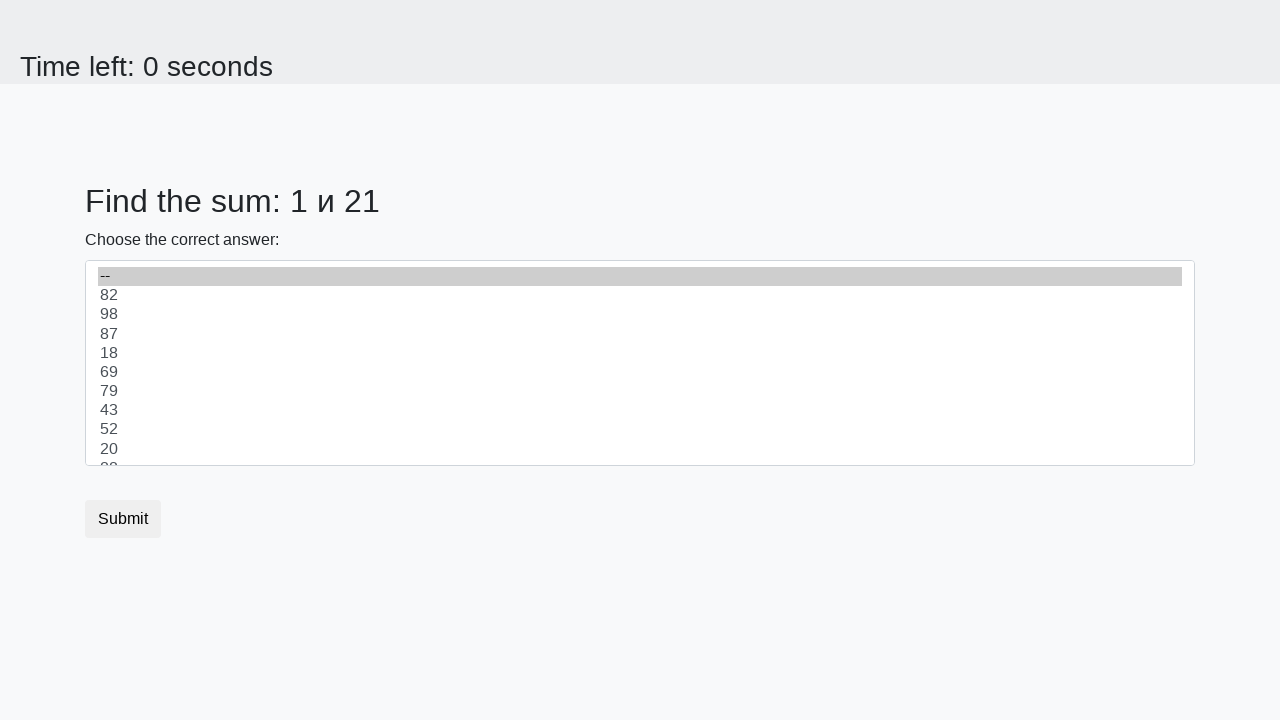

Read first number from form: 1
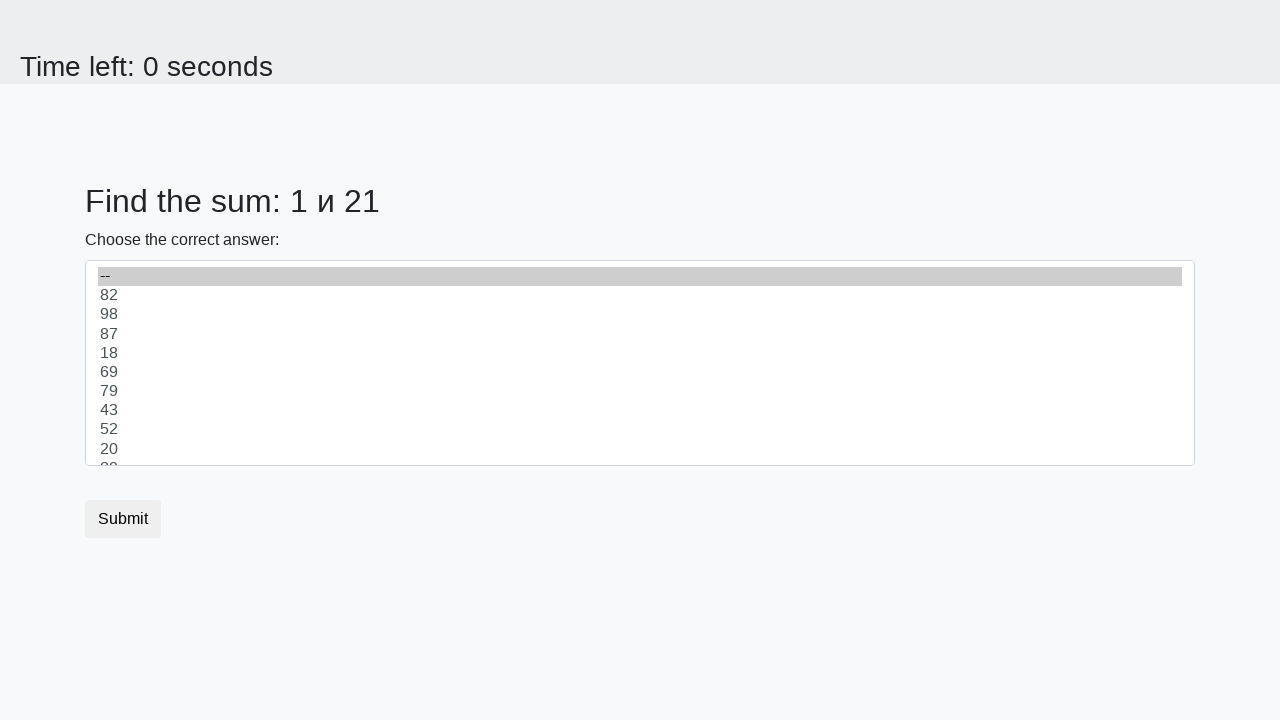

Located the second number element (#num2)
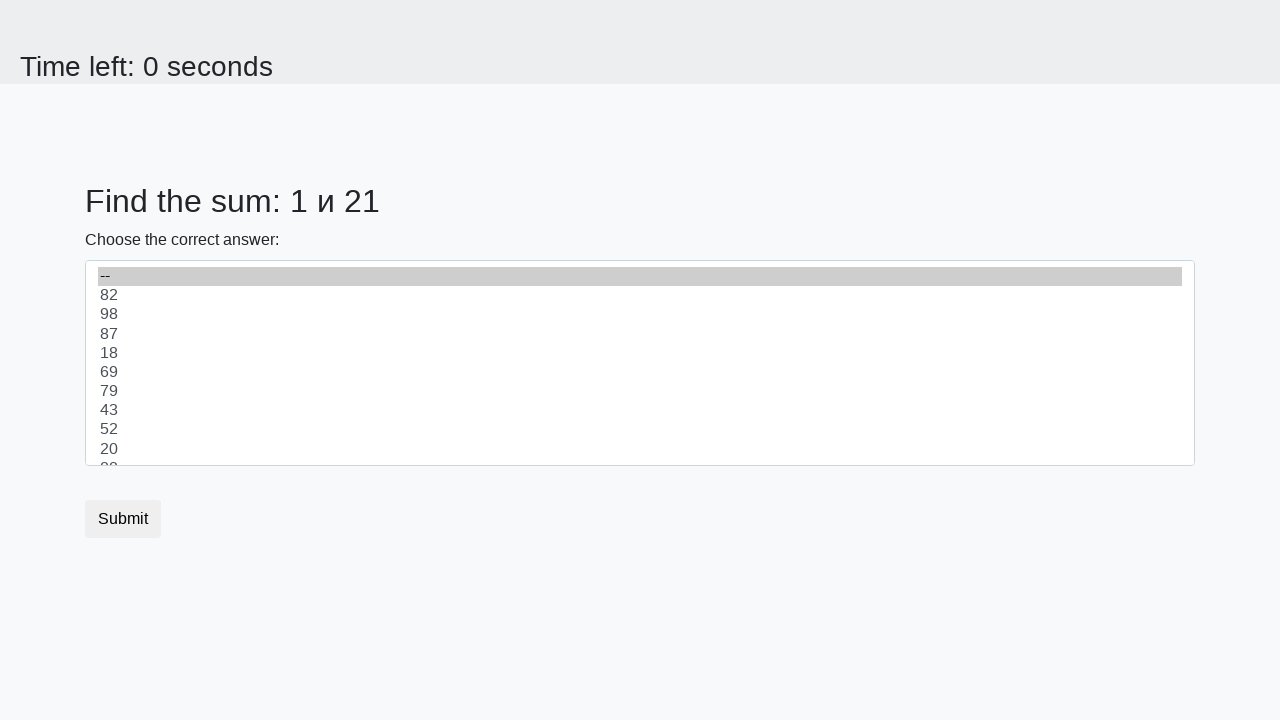

Read second number from form: 21
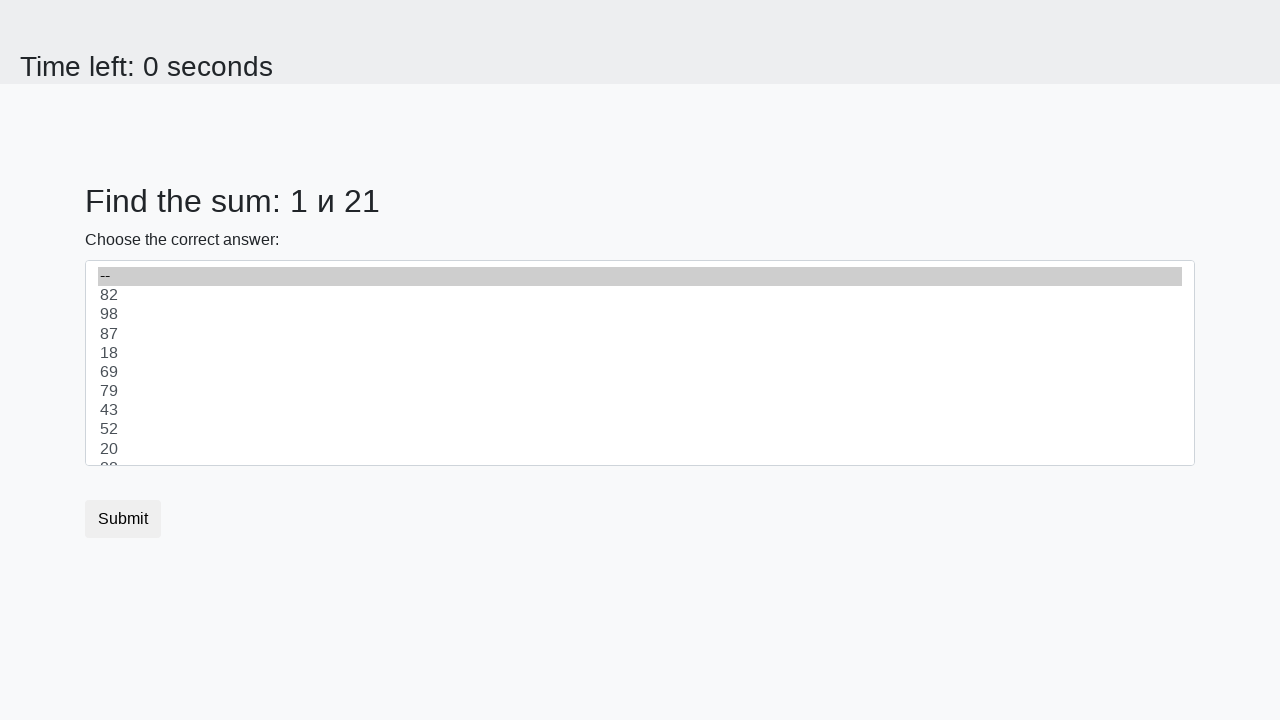

Calculated sum of 1 + 21 = 22
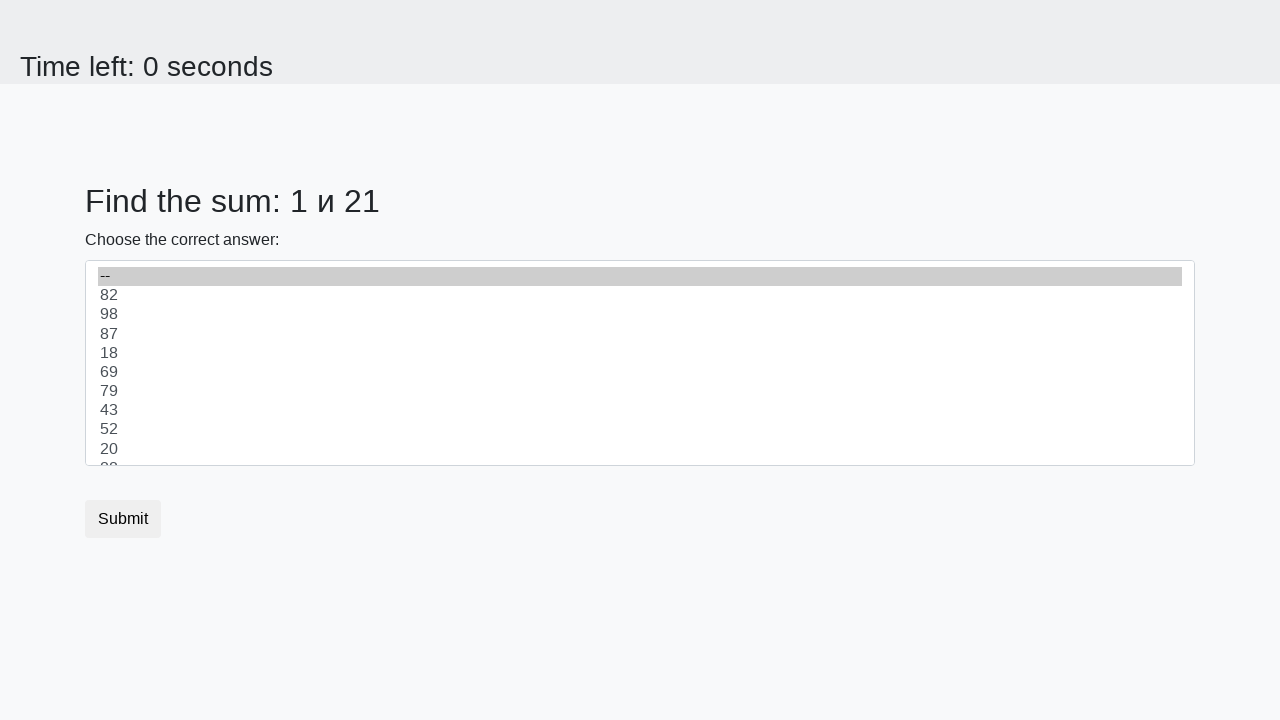

Selected calculated result (22) from dropdown on #dropdown
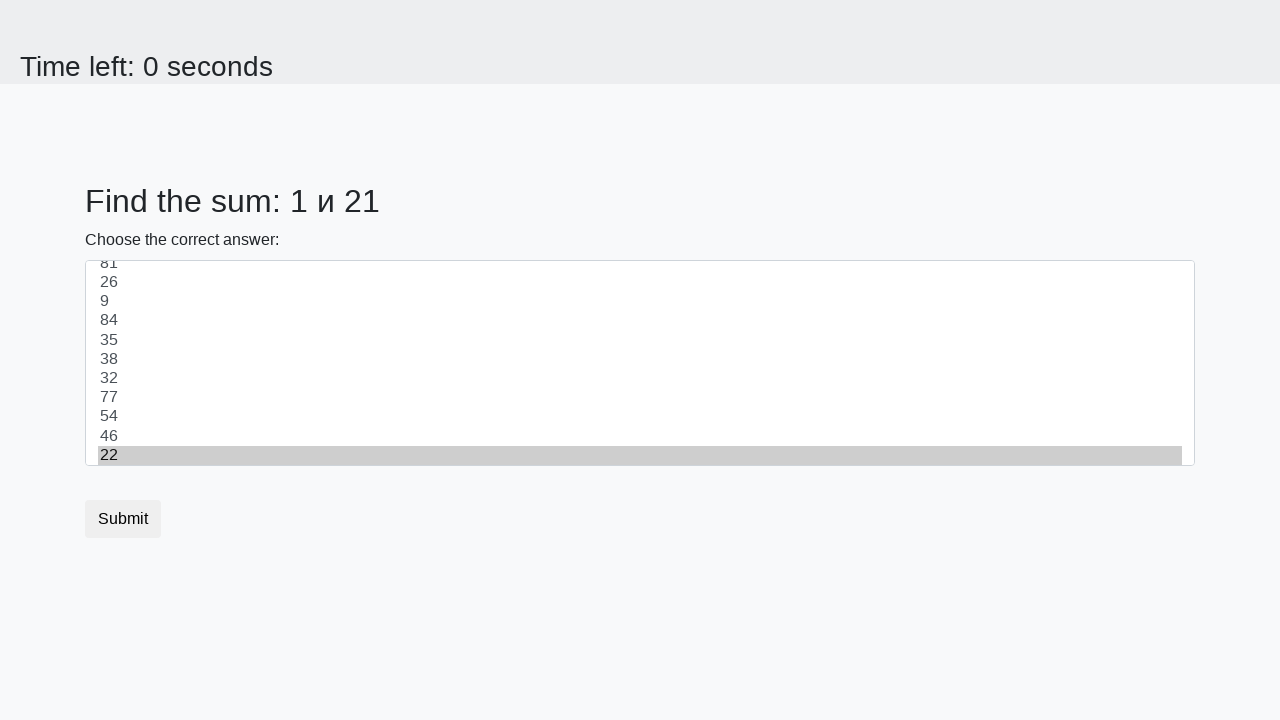

Clicked submit button to submit the form at (123, 519) on [type='submit']
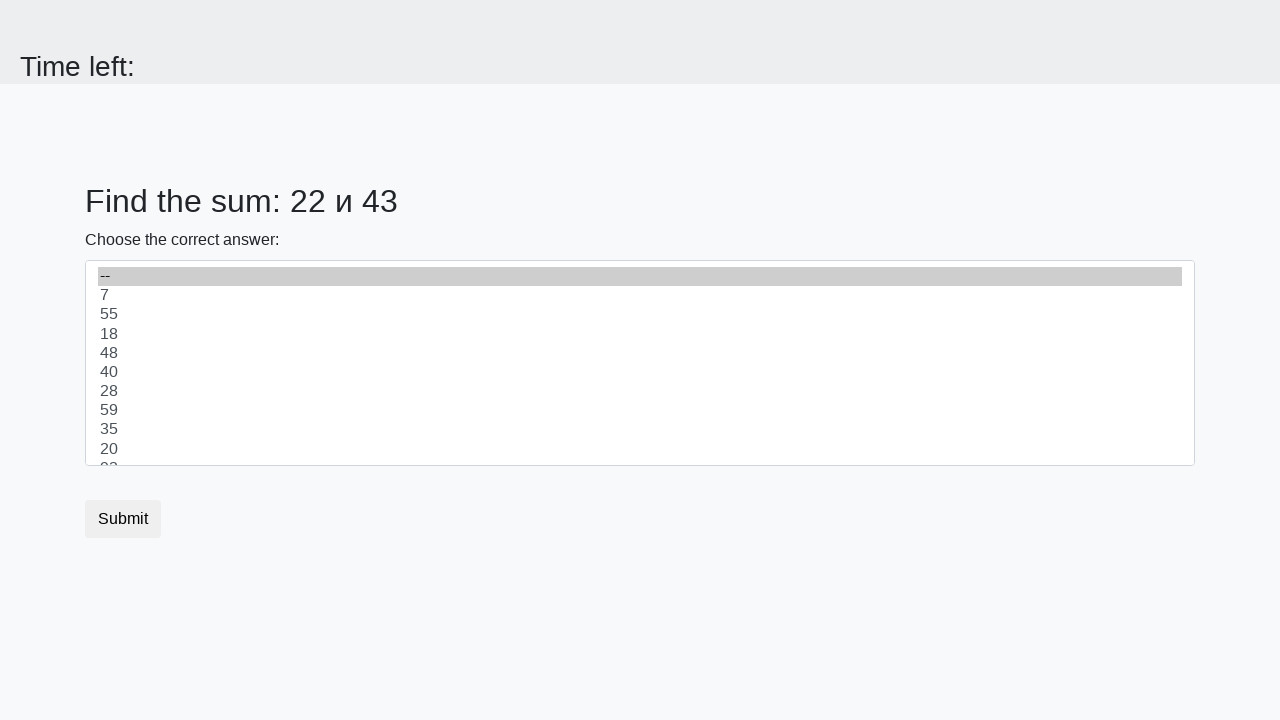

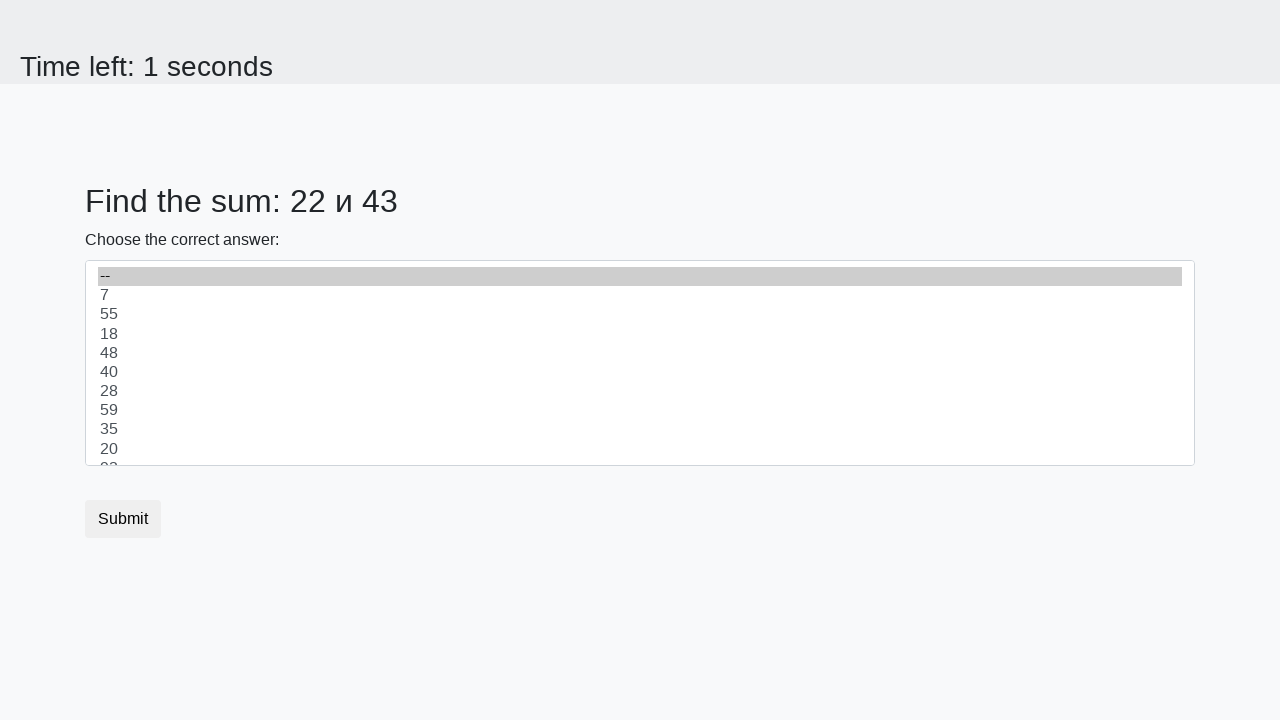